Navigates to a degree symbol website and clicks on a link containing "Math" in its text to navigate to a related page about degree symbols in mathematics.

Starting URL: https://www.degreesymbol.net/

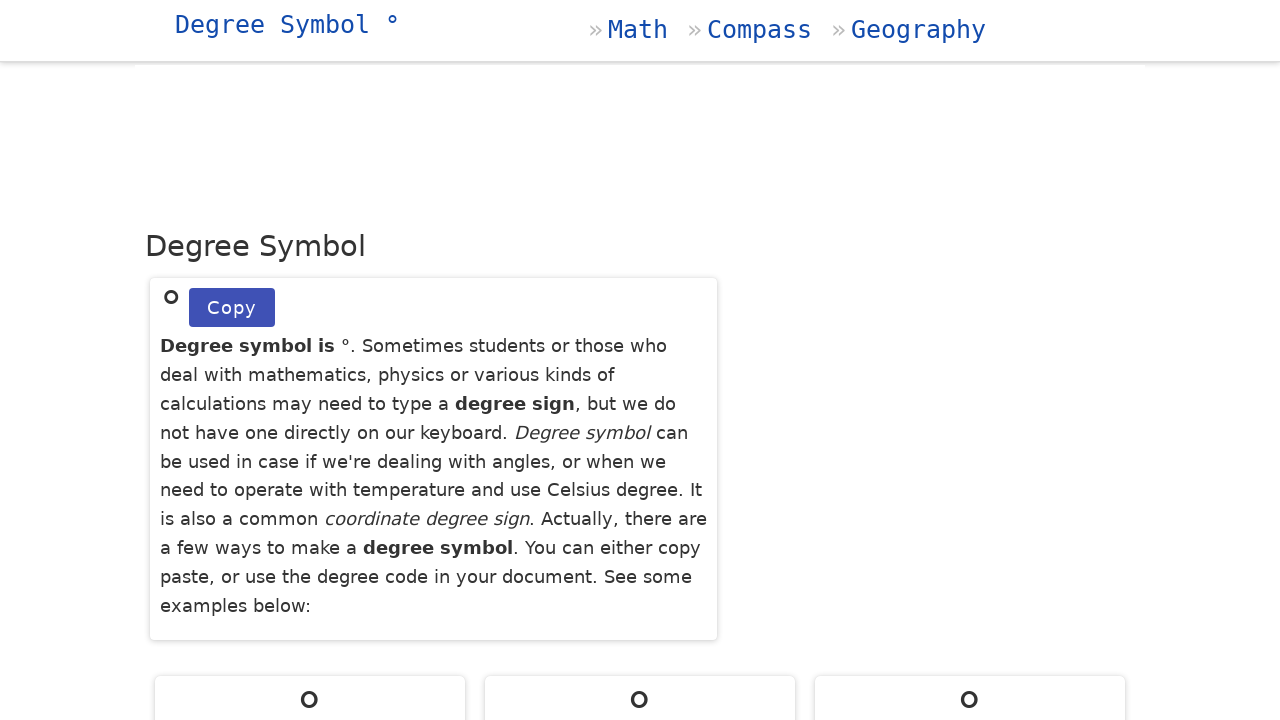

Navigated to degree symbol website
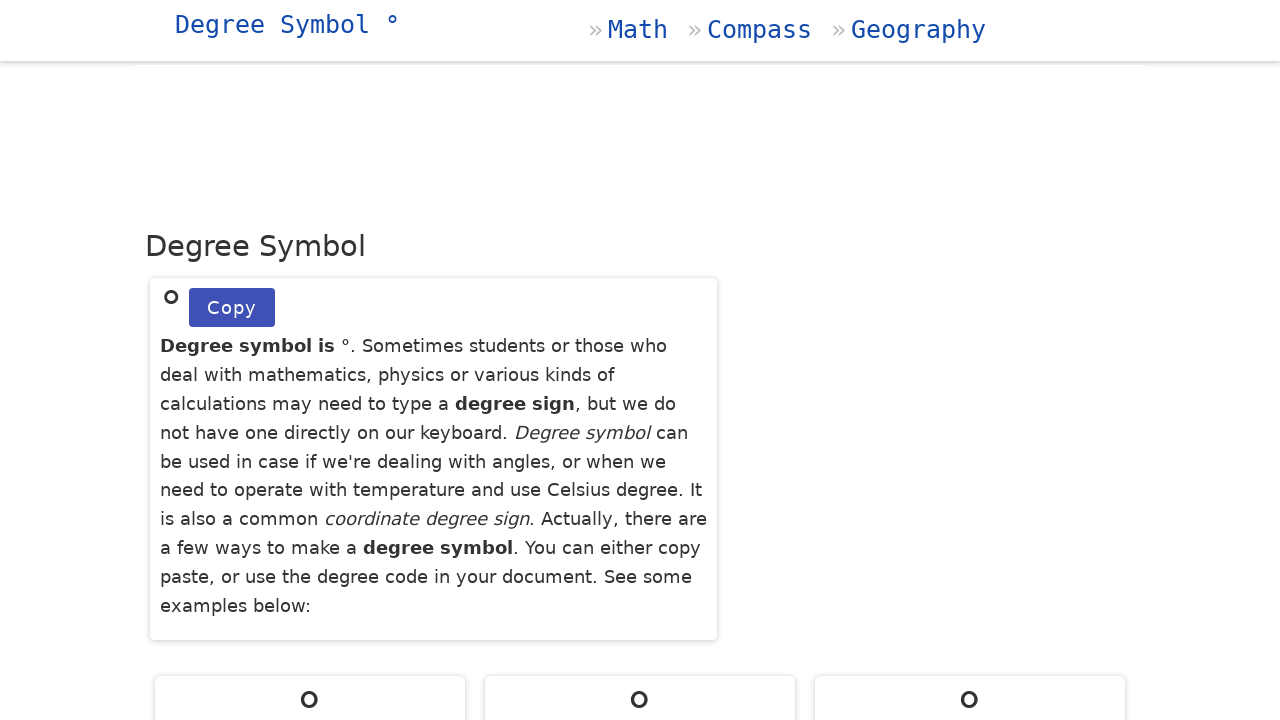

Clicked on link containing 'Math' text at (598, 30) on a:has-text('Math')
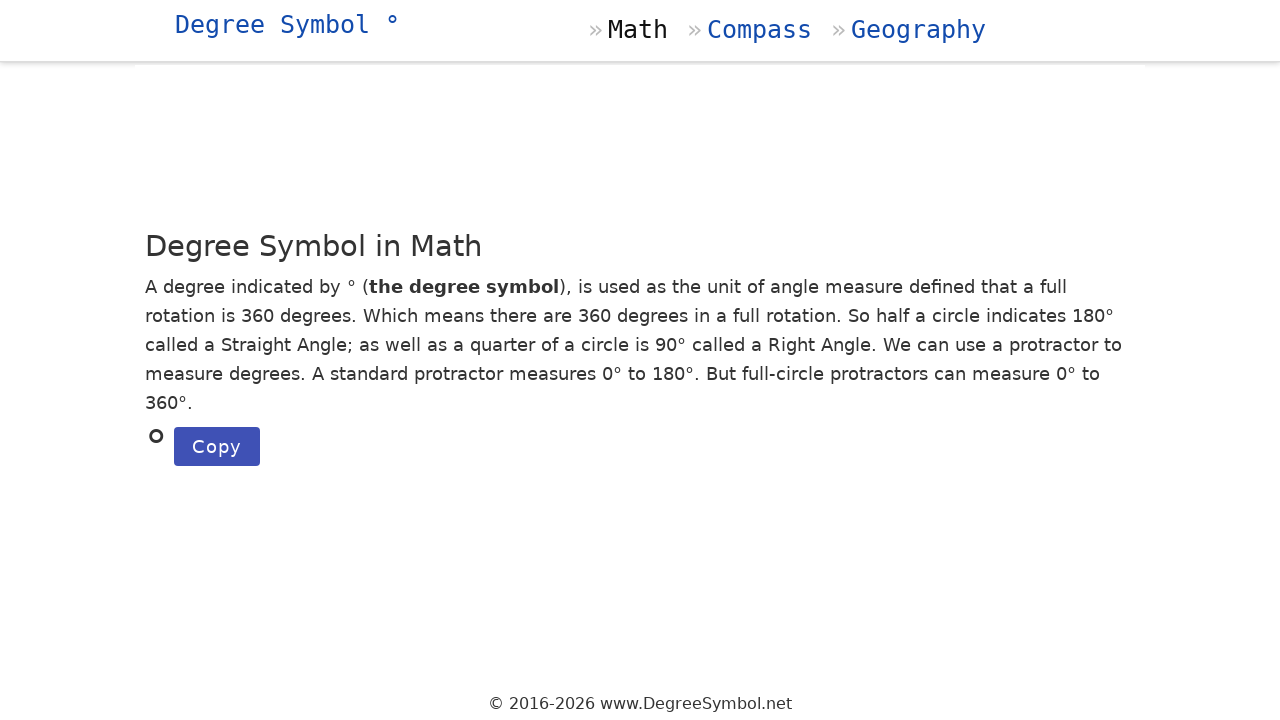

Waited for page to load (networkidle)
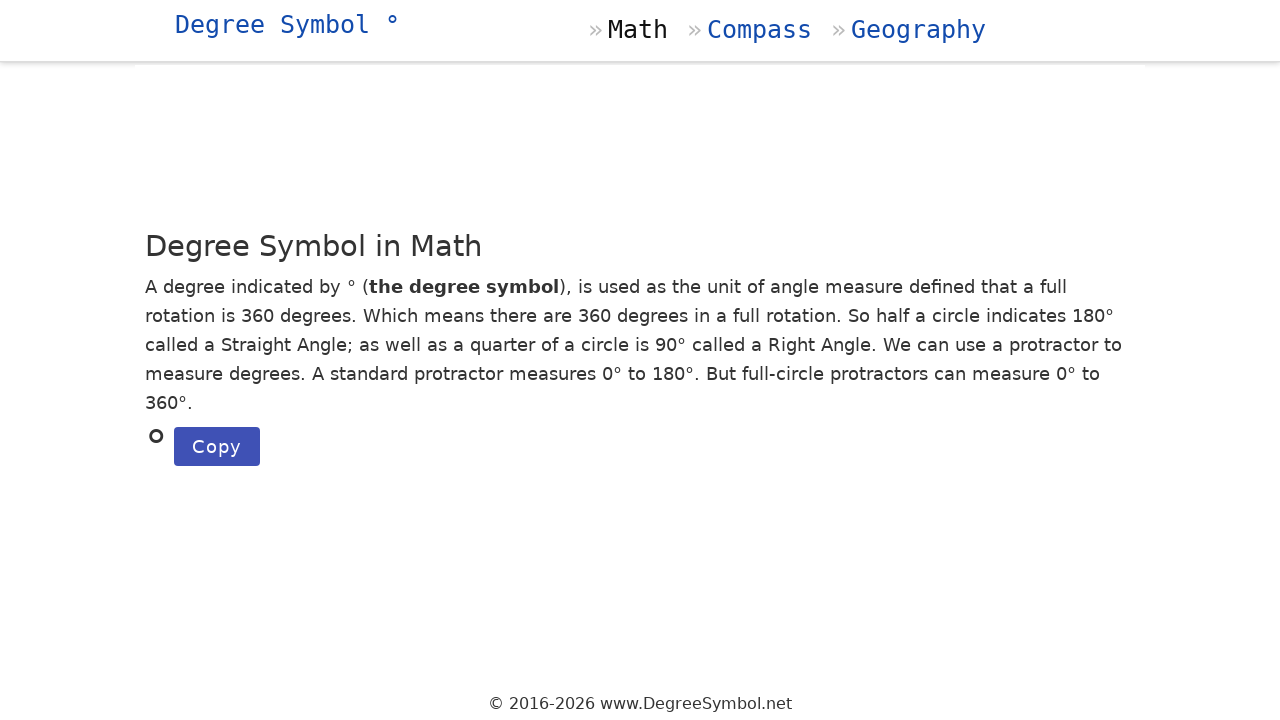

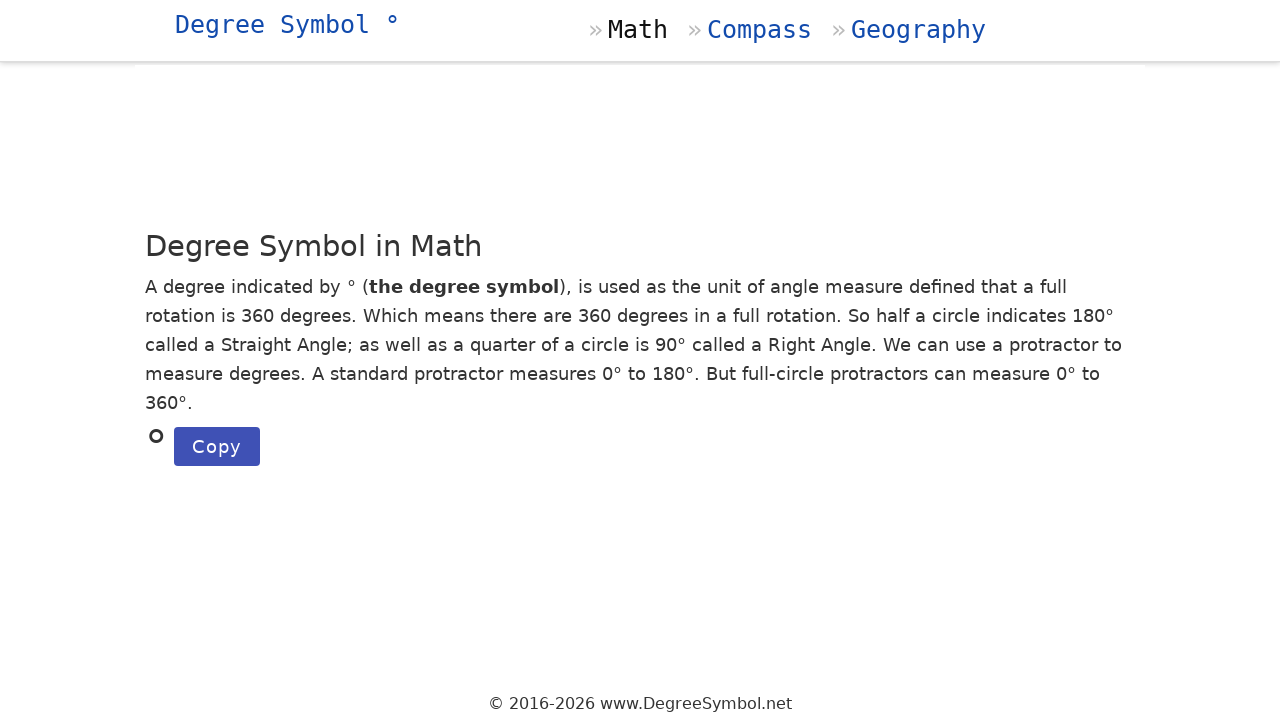